Tests JavaScript prompt dialog by triggering it, entering text, and accepting it

Starting URL: https://the-internet.herokuapp.com/javascript_alerts

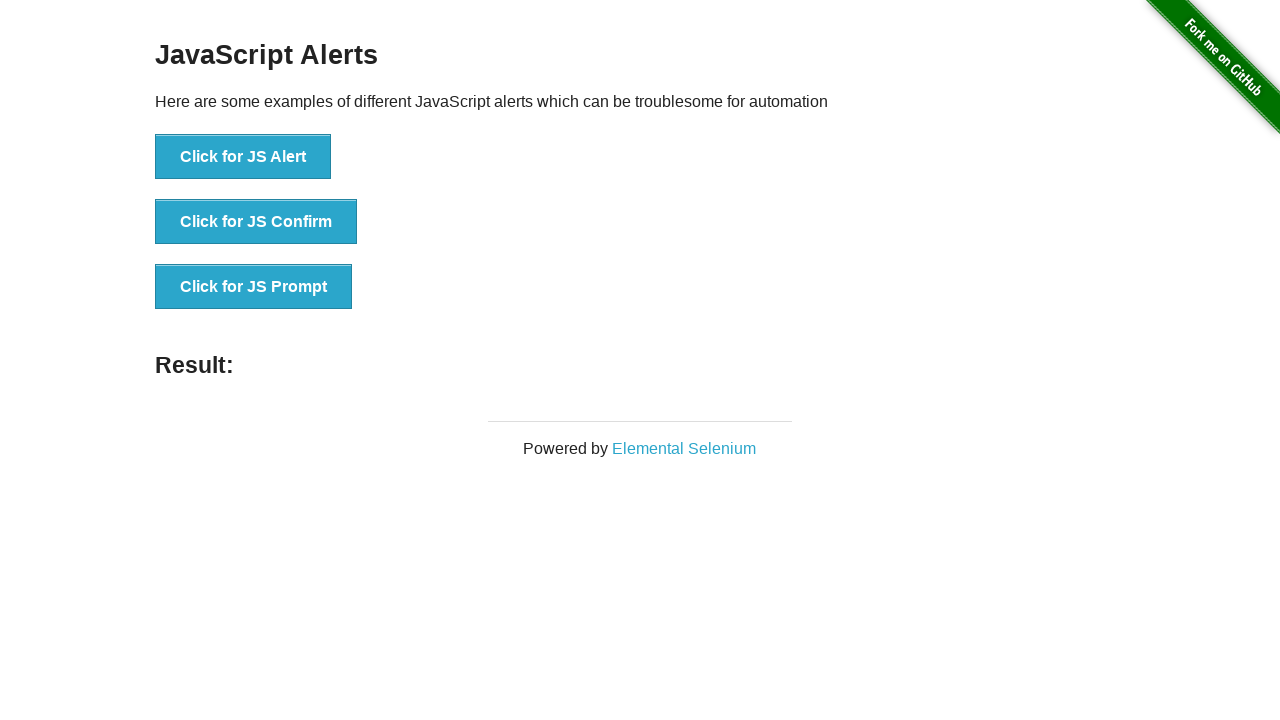

Set up dialog handler to accept prompt with text 'TestUser123'
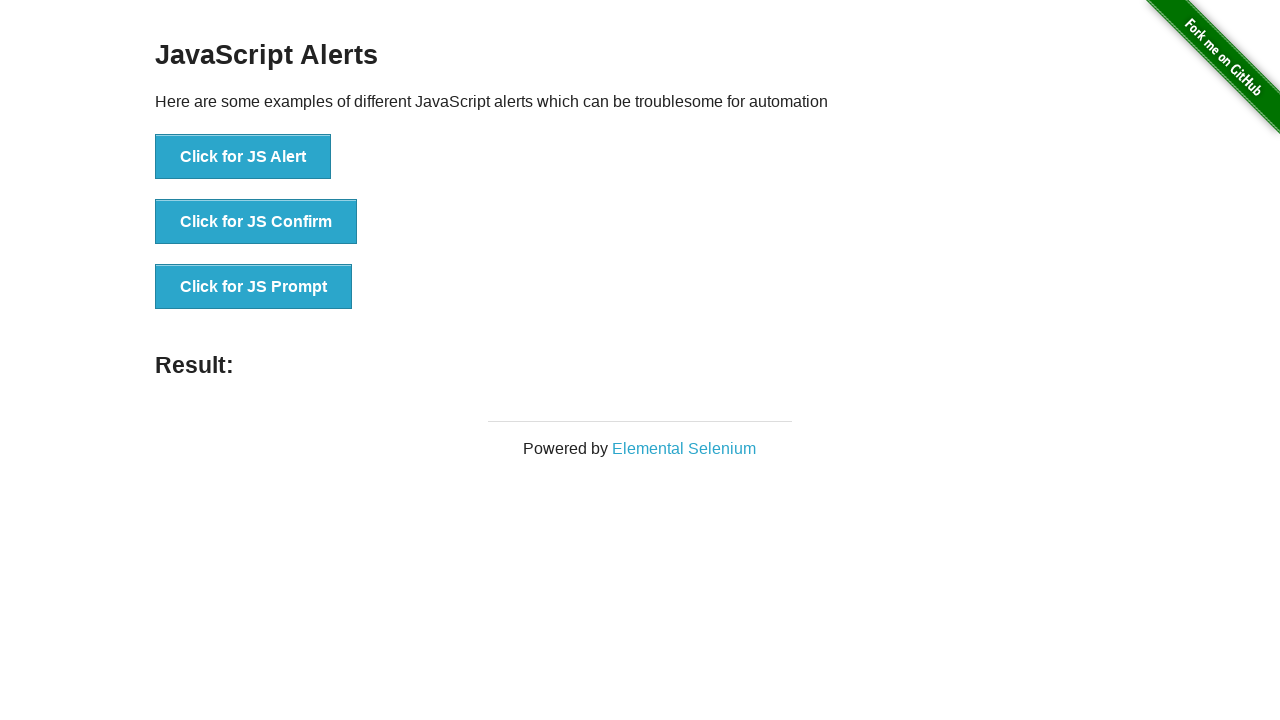

Clicked button to trigger JavaScript prompt dialog at (254, 287) on xpath=//button[@onclick='jsPrompt()']
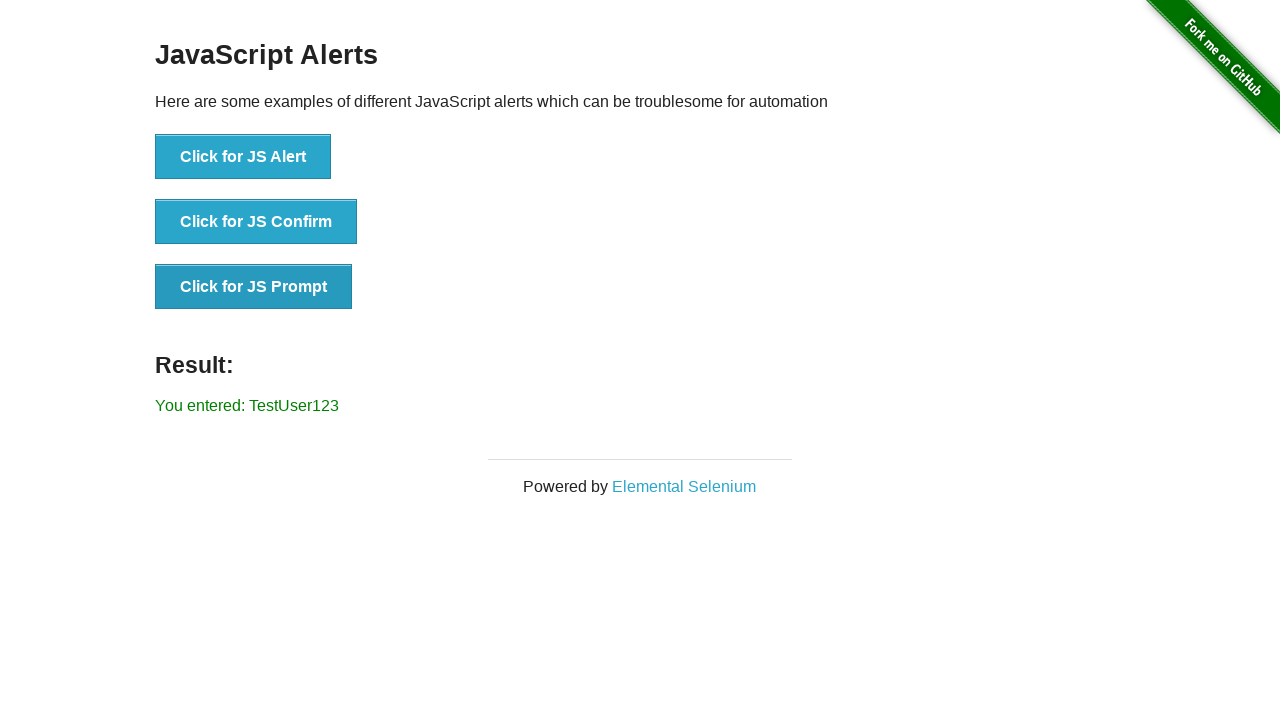

Verified result displays entered text 'You entered: TestUser123'
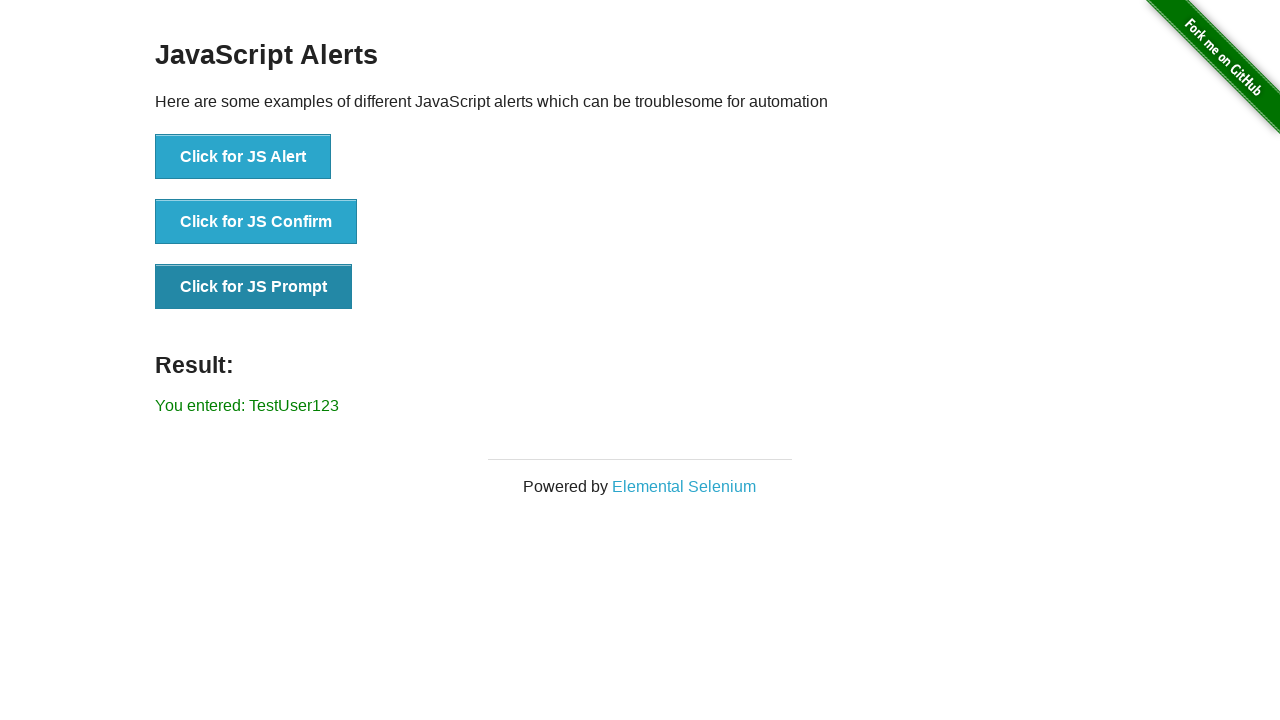

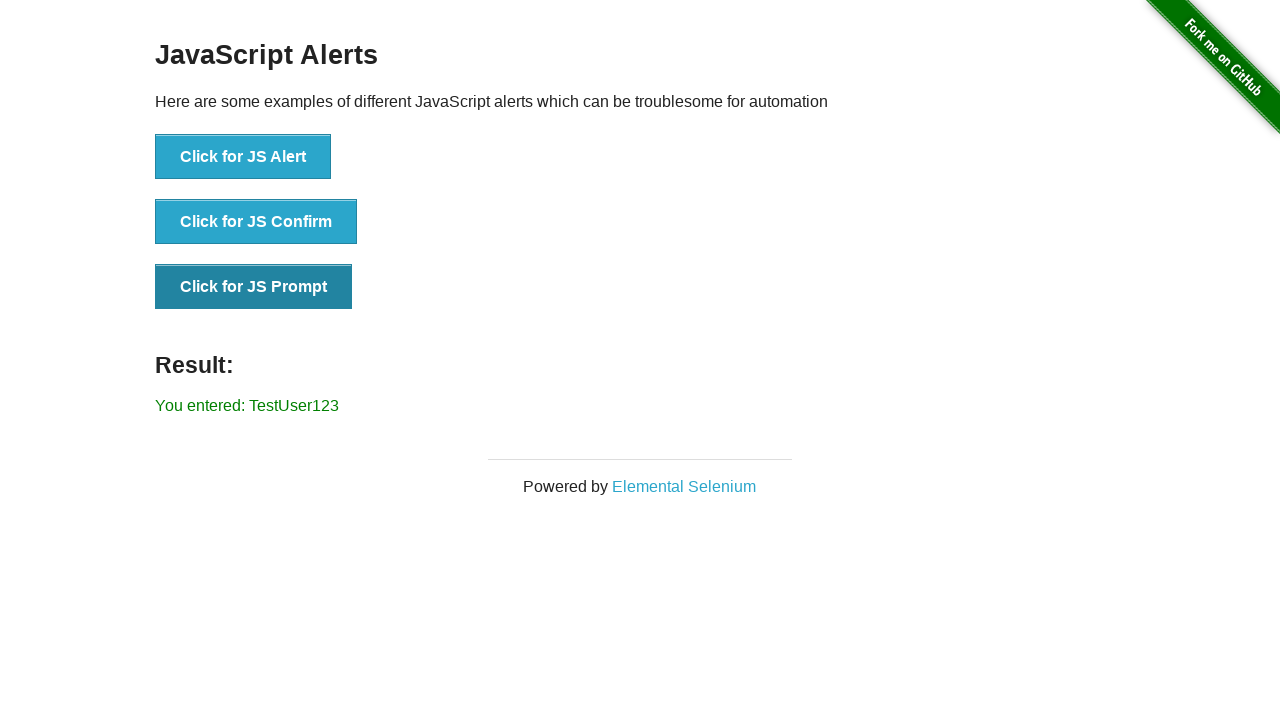